Tests login form validation by clicking the login button without entering credentials and verifying the warning message appears

Starting URL: https://login1.nextbasecrm.com/?login=yes

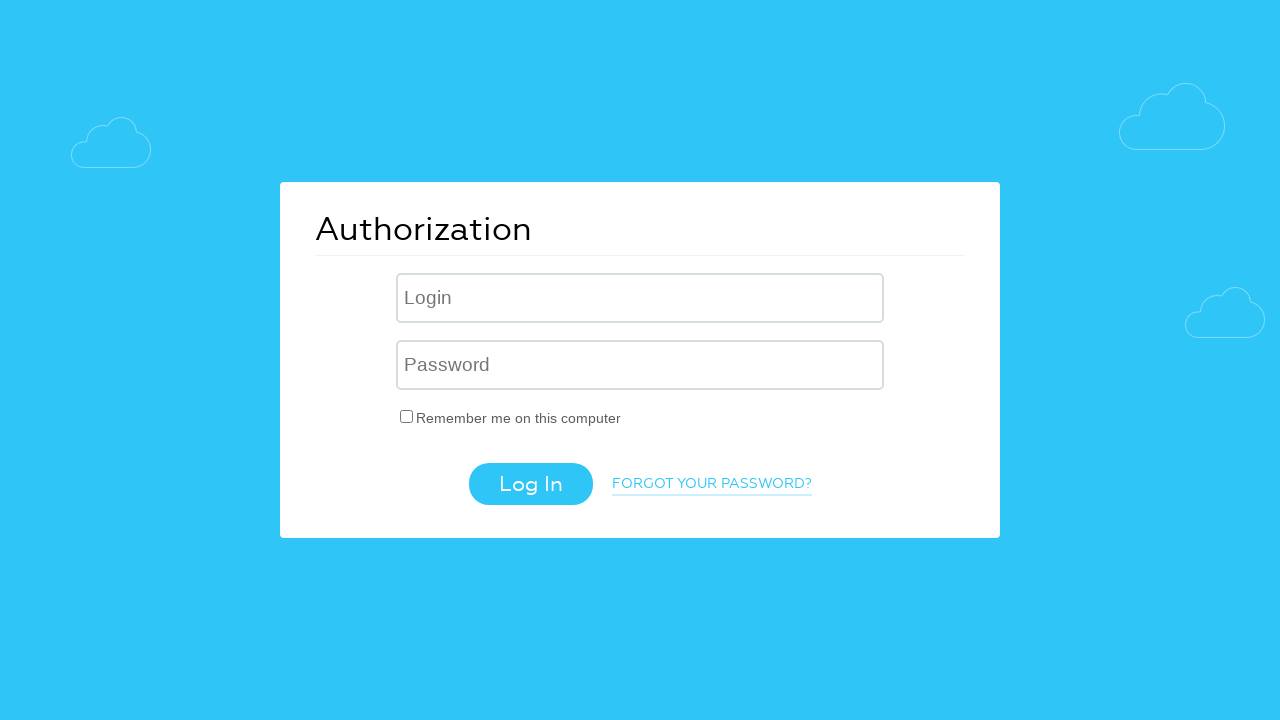

Navigated to login page
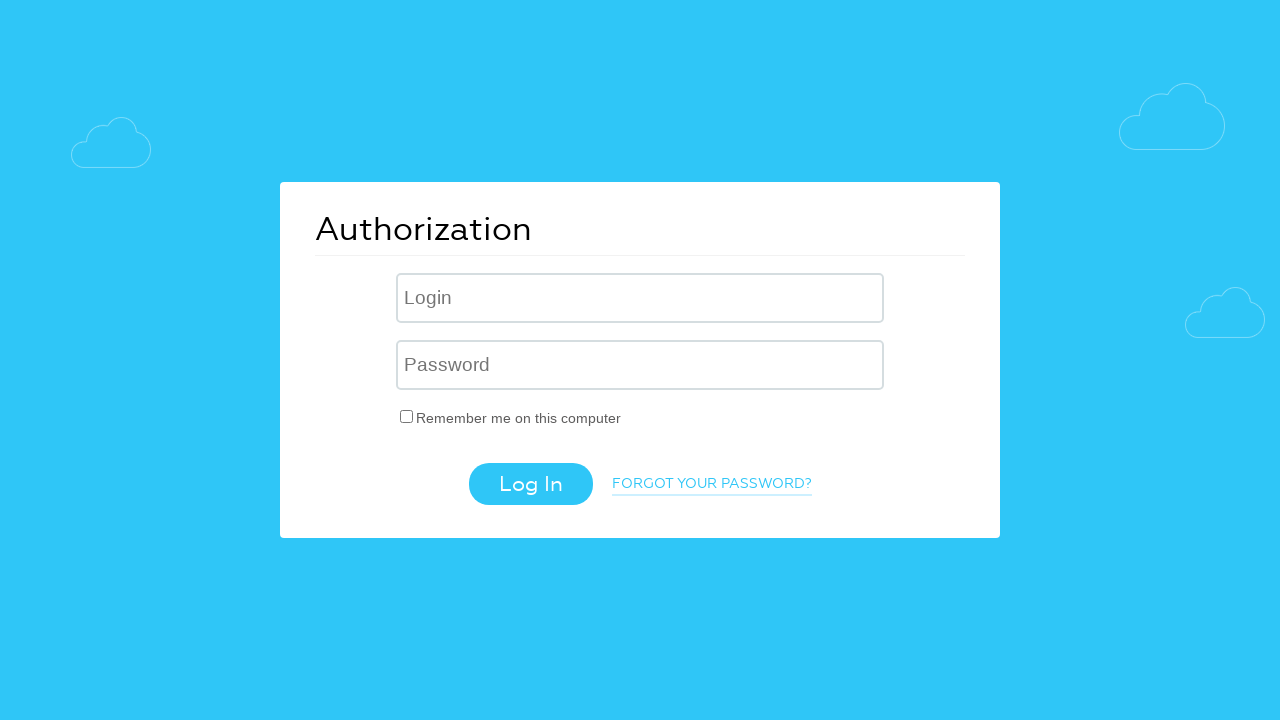

Clicked login button without entering credentials at (530, 484) on .login-btn
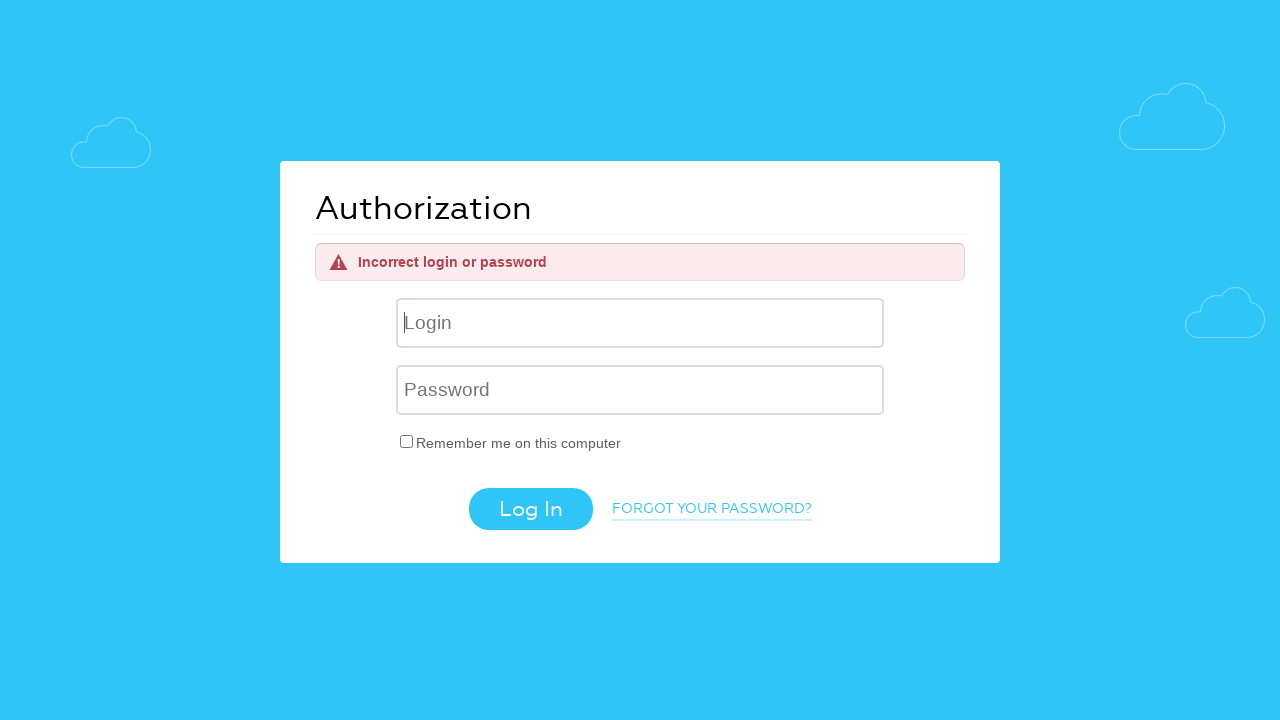

Warning message validation appeared on form
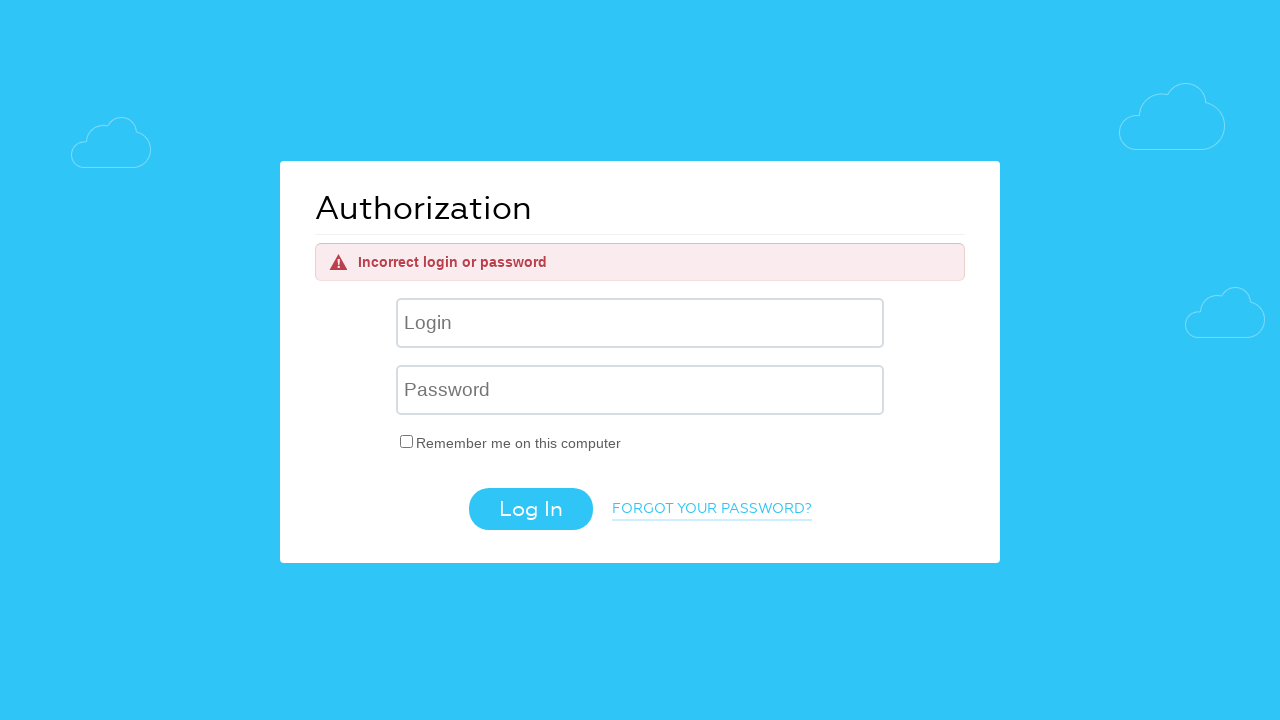

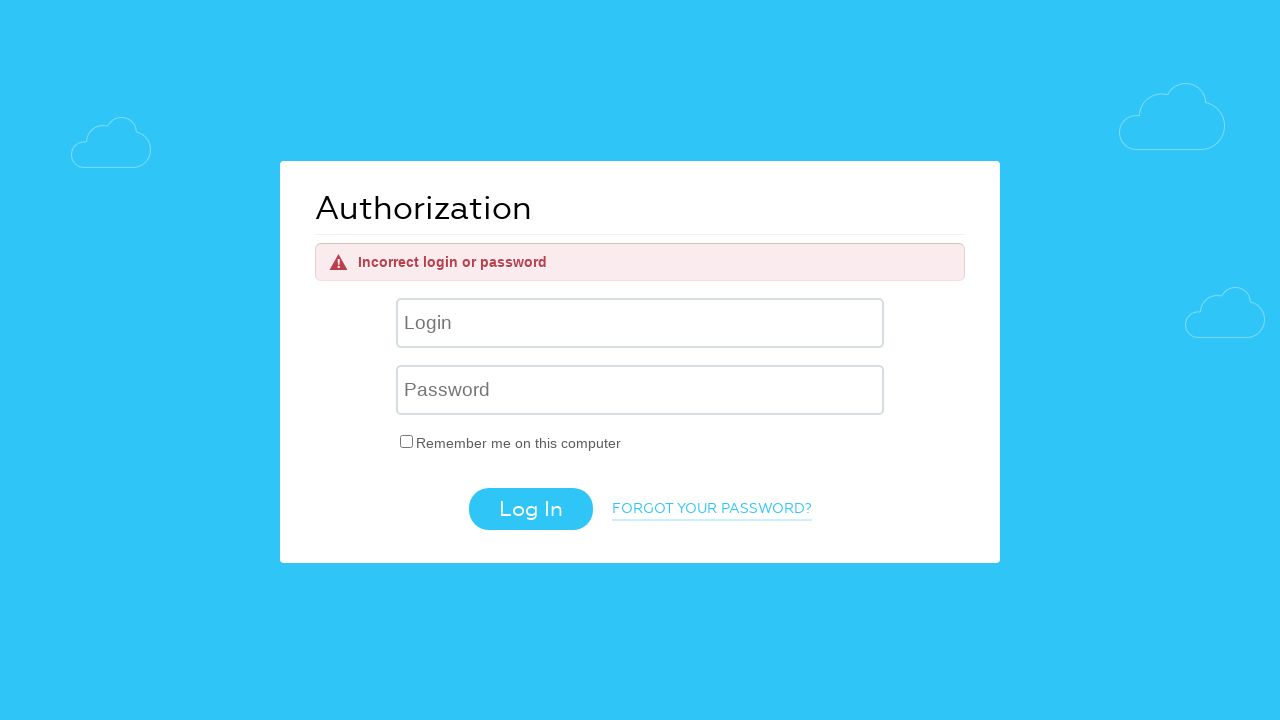